Tests 7-character validation form by entering "23BgbG*" with special char and verifying it returns "Valid Value"

Starting URL: https://testpages.eviltester.com/styled/apps/7charval/simple7charvalidation.html

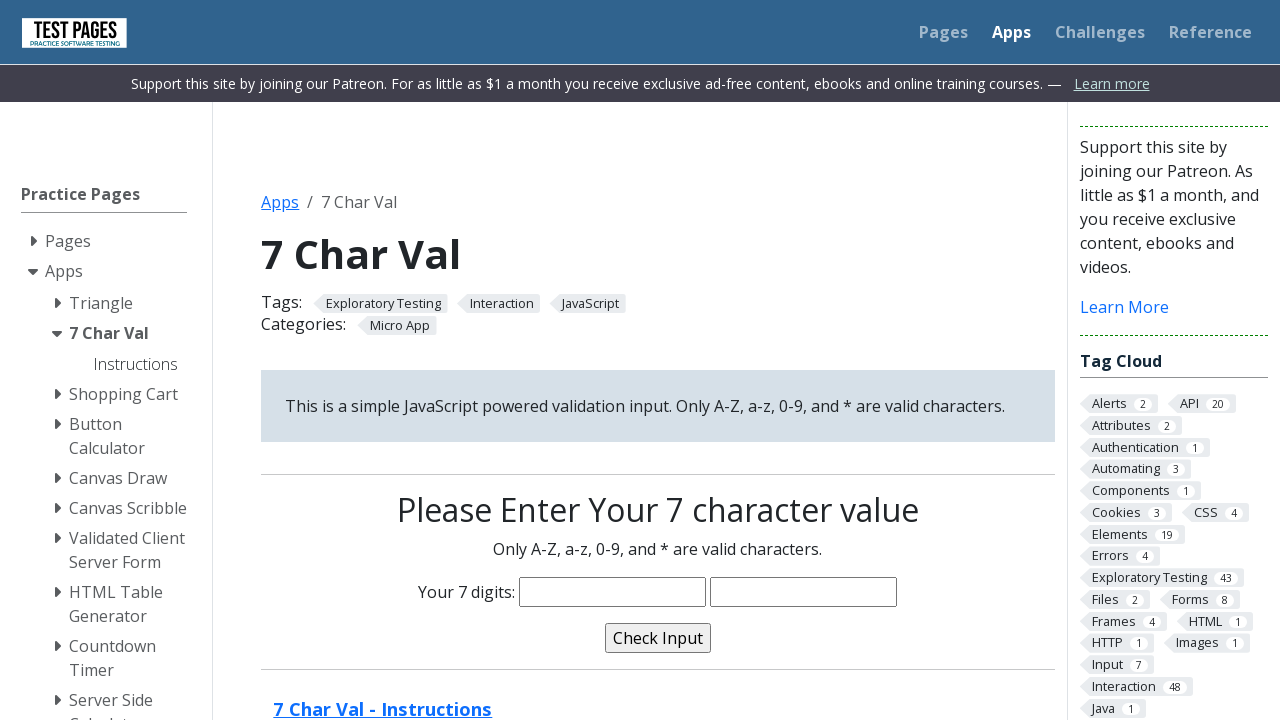

Filled characters input field with '23BgbG*' on input[name='characters']
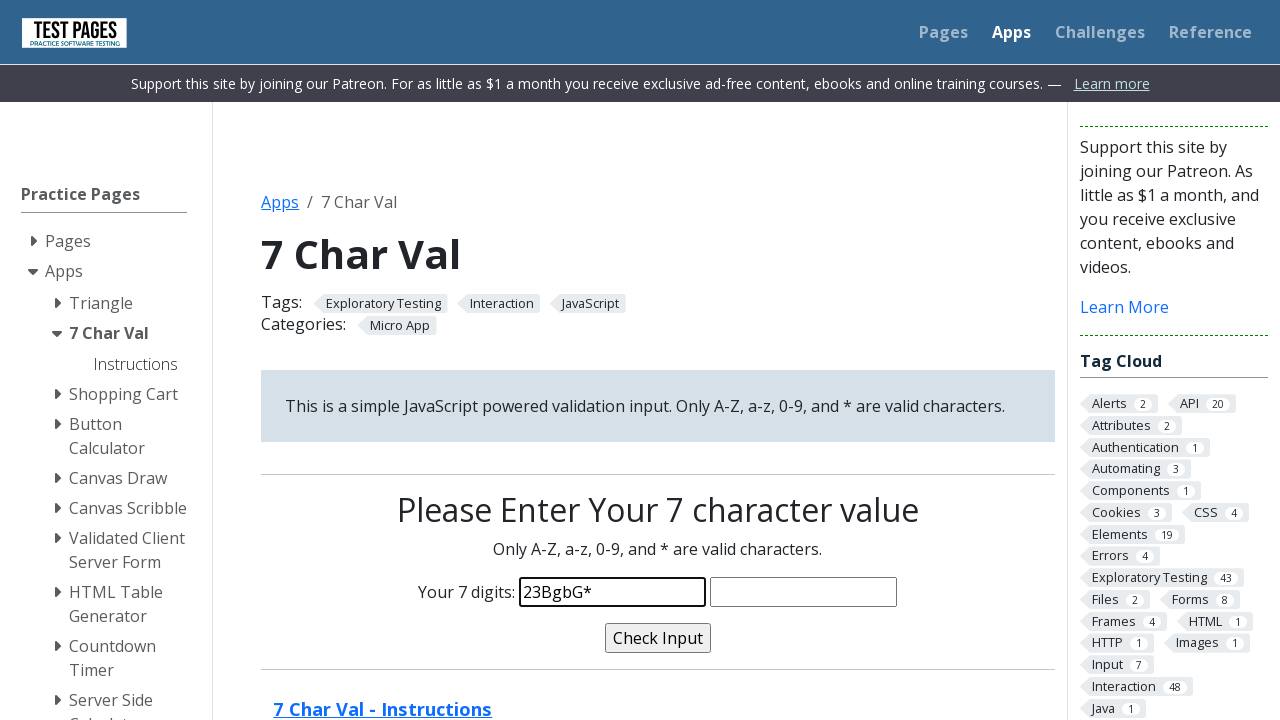

Clicked the validate button at (658, 638) on input[name='validate']
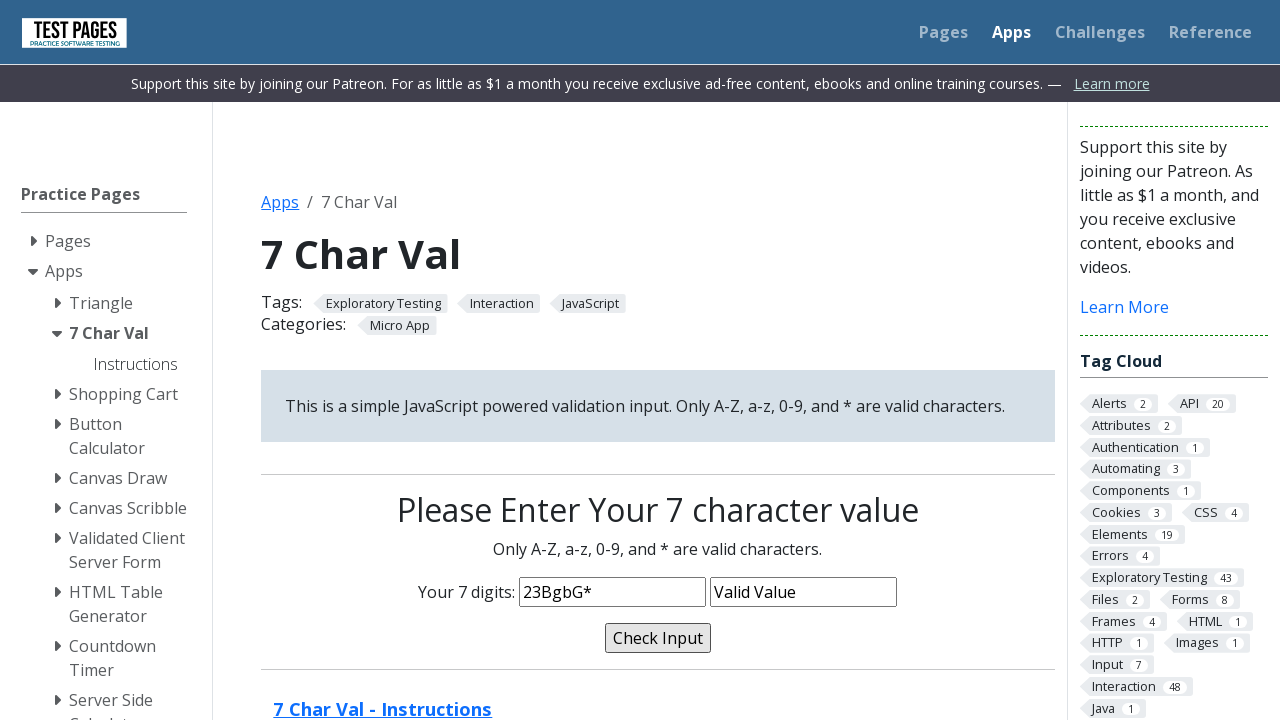

Waited 100ms for validation result to process
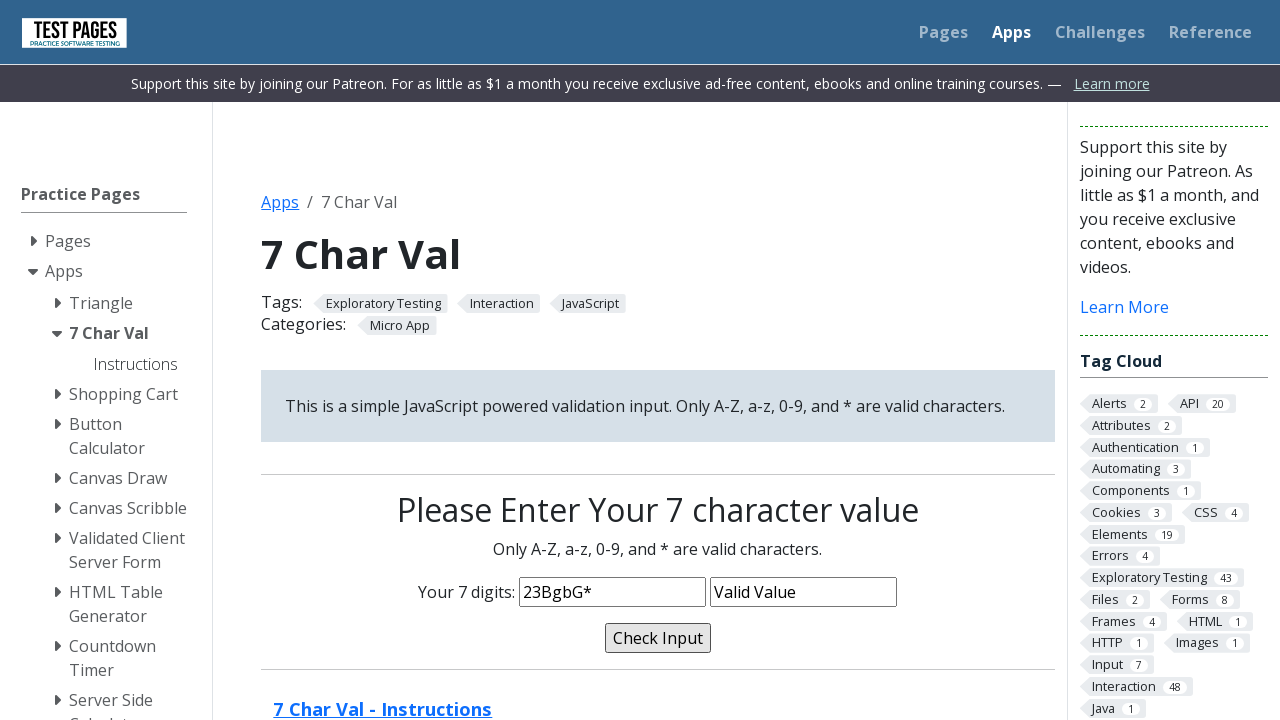

Verified validation message shows 'Valid Value'
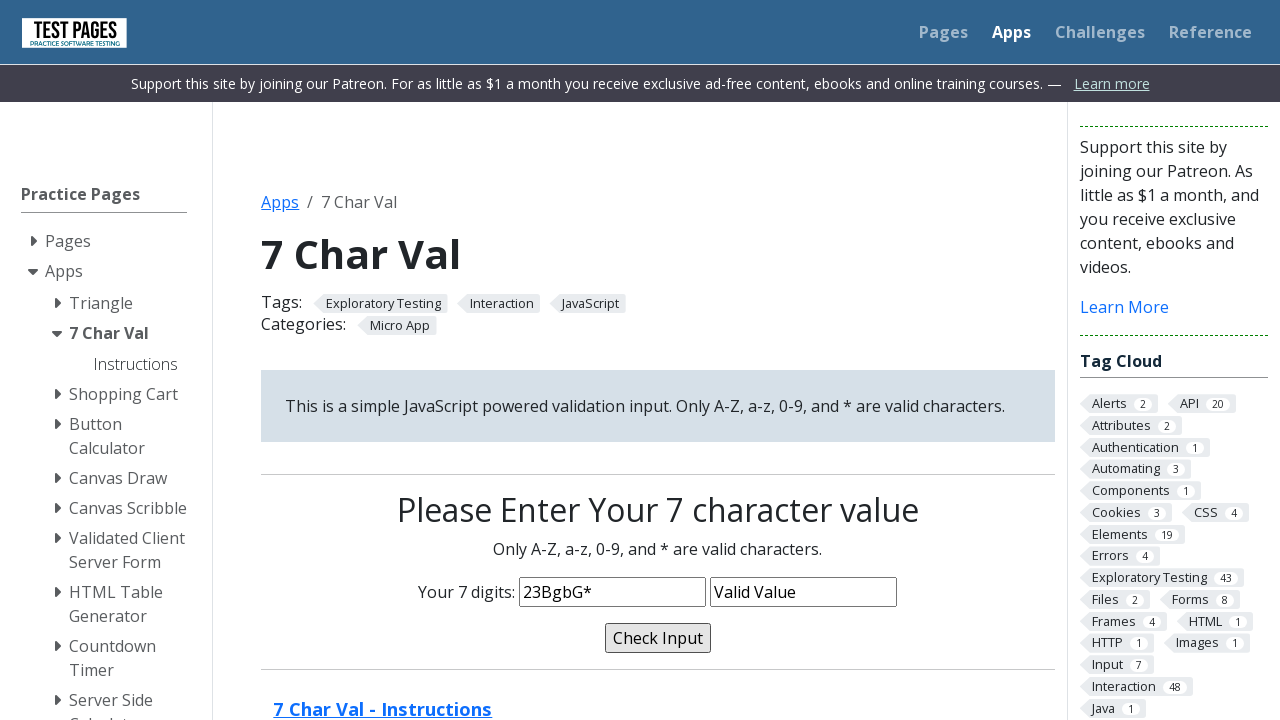

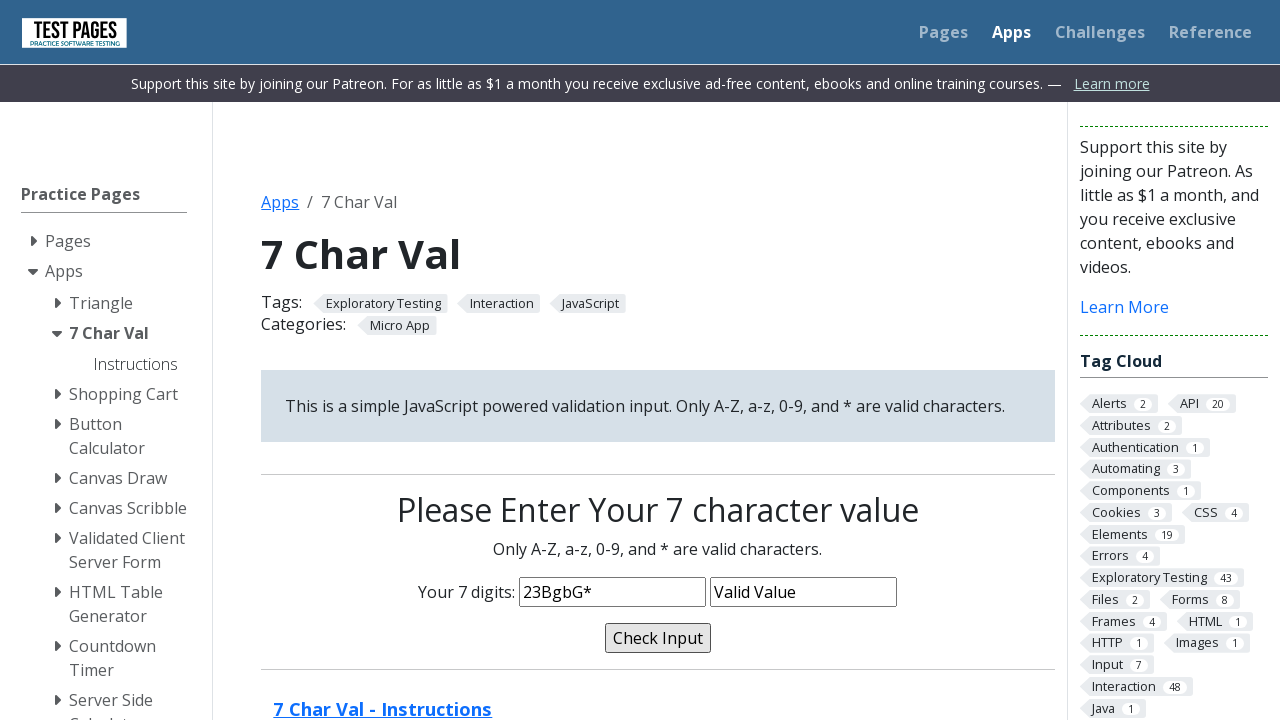